Tests clicking a button that triggers a confirm popup, dismisses it, and verifies the denial message

Starting URL: https://kristinek.github.io/site/examples/alerts_popups

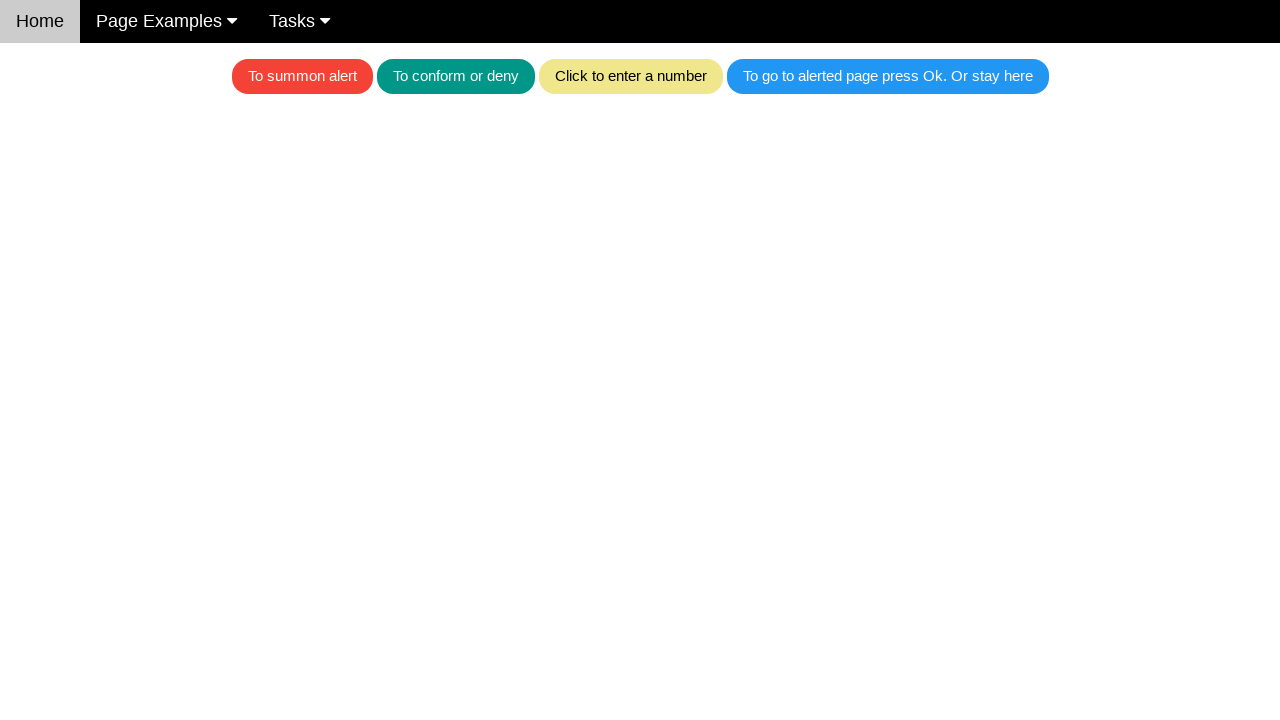

Set up dialog handler to dismiss confirm popup
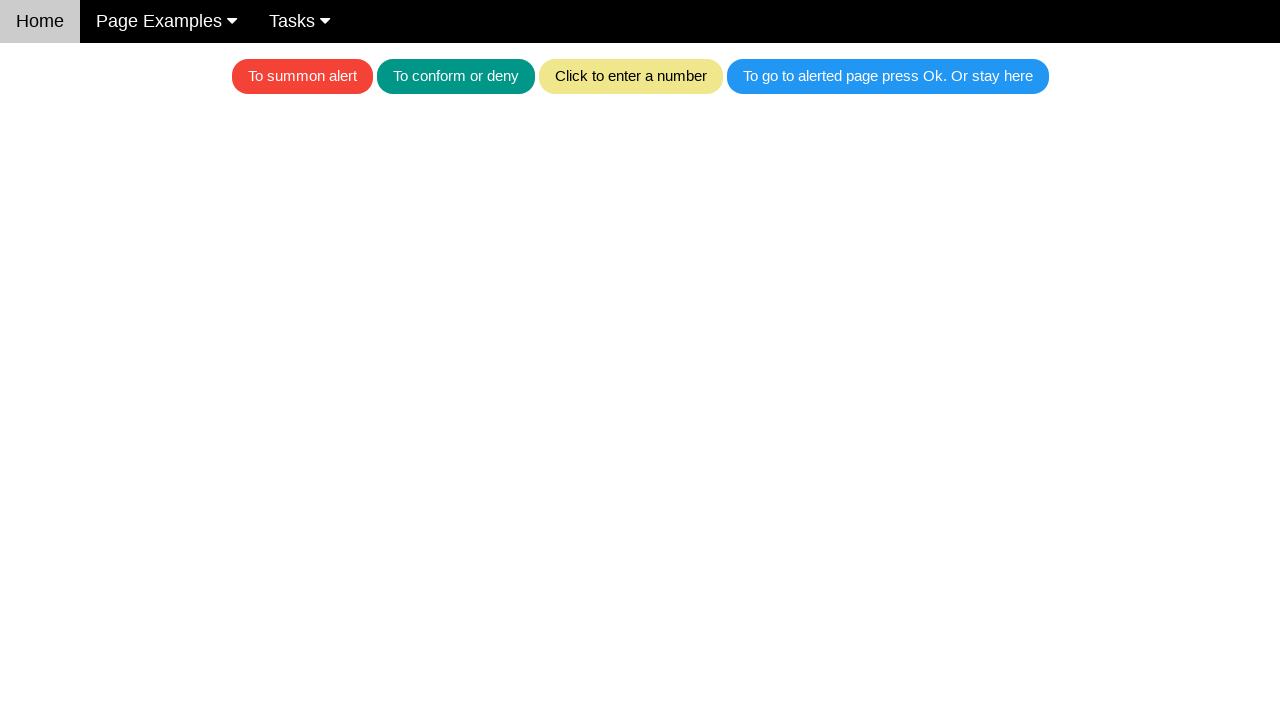

Clicked teal button to trigger confirm popup at (456, 76) on .w3-teal
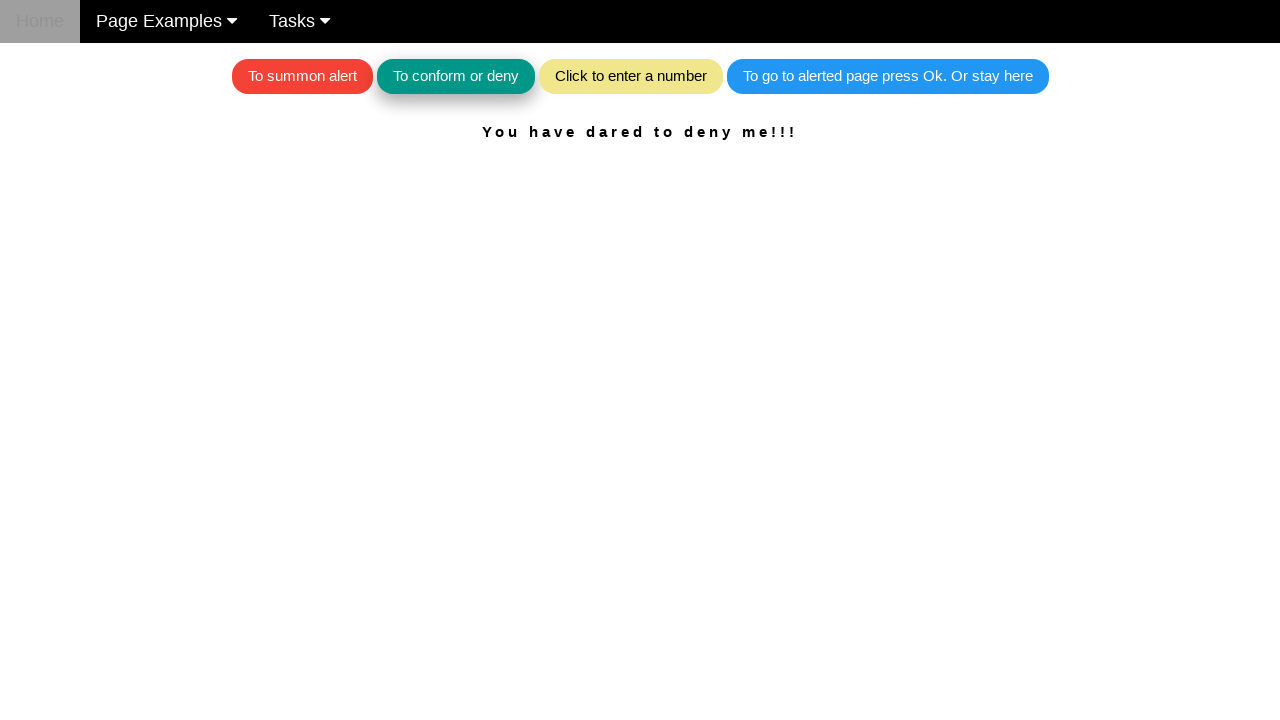

Waited for result text element to appear
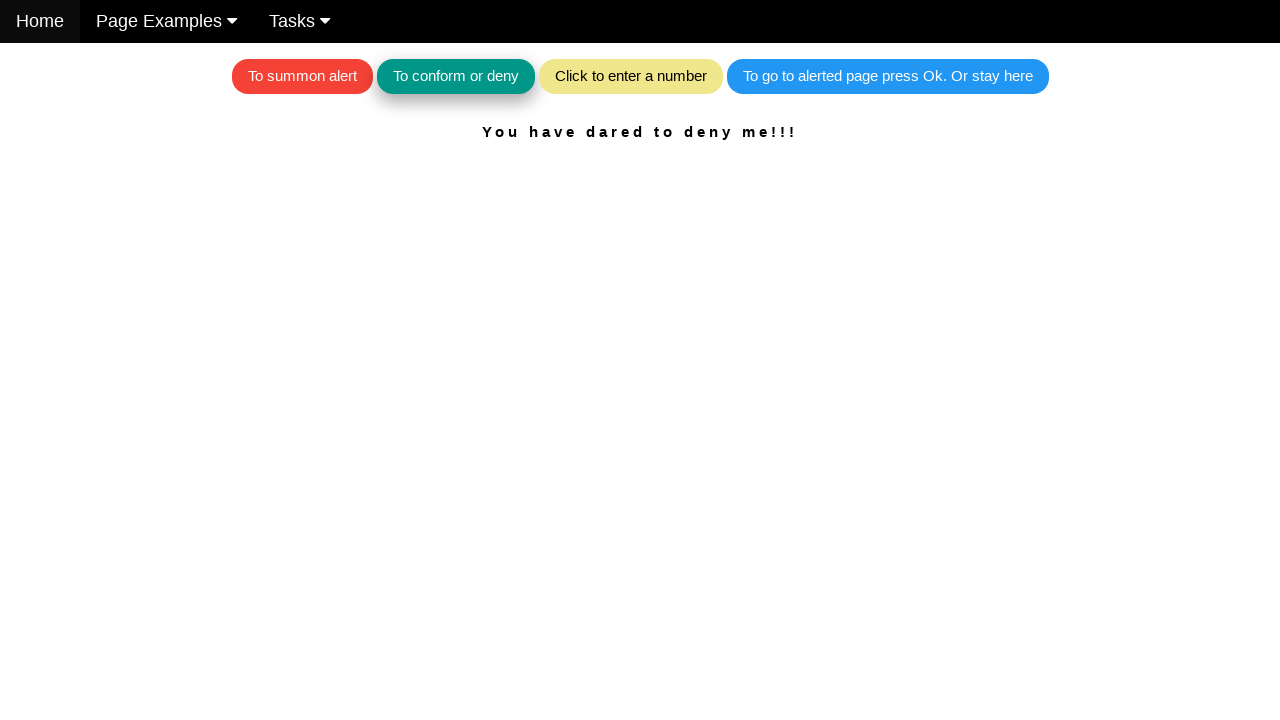

Verified denial message 'You have dared to deny me!!!' is displayed
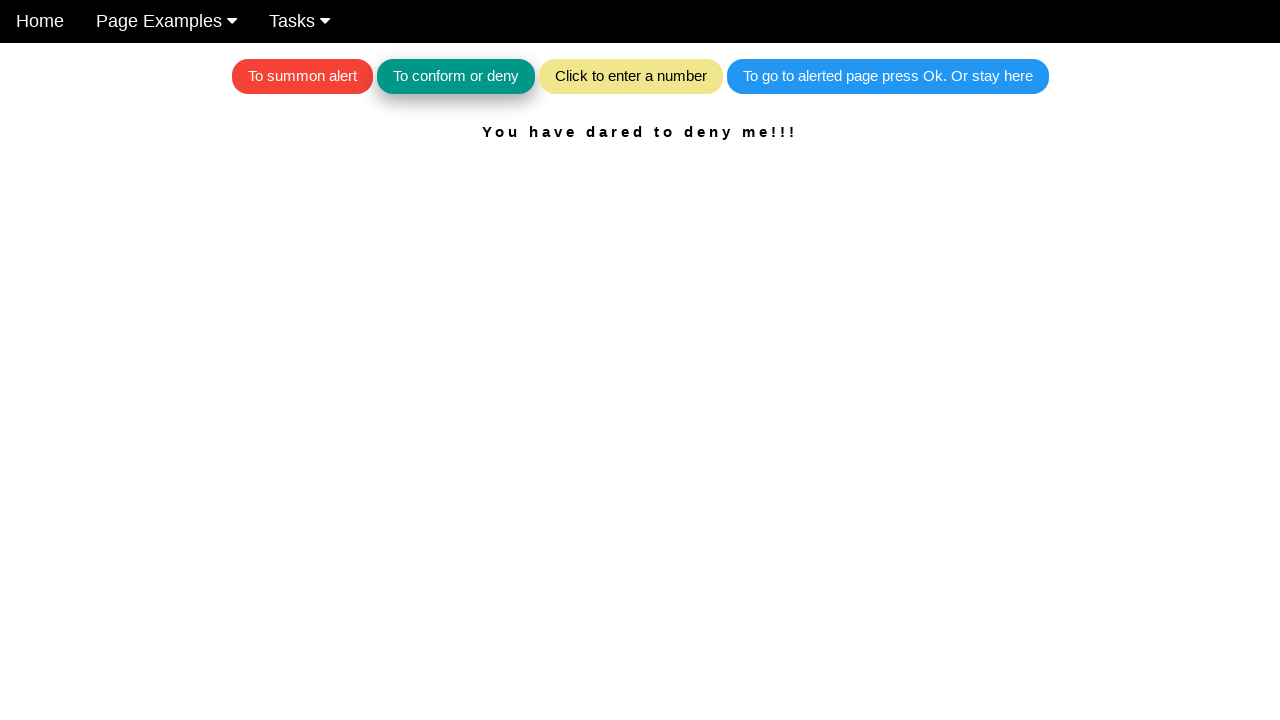

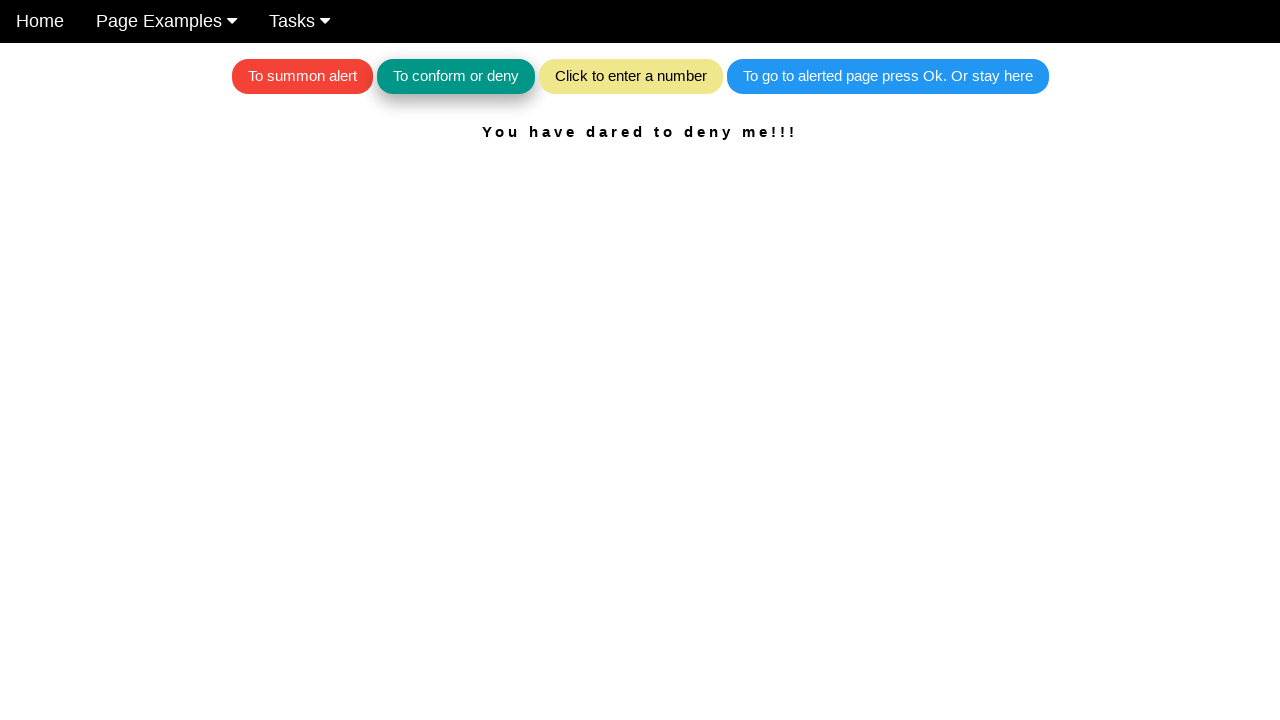